Navigates to W3Schools HTML tables tutorial page and verifies that the customers table is present with rows of data

Starting URL: https://www.w3schools.com/html/html_tables.asp

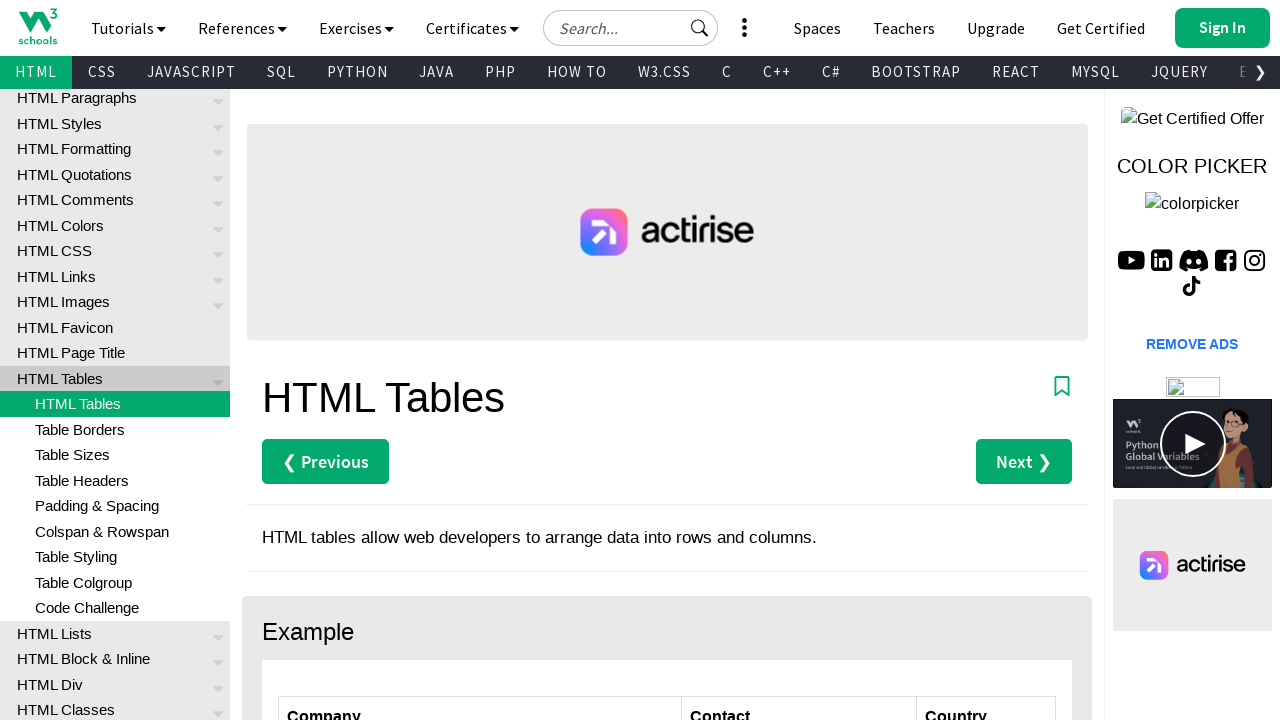

Navigated to W3Schools HTML tables tutorial page
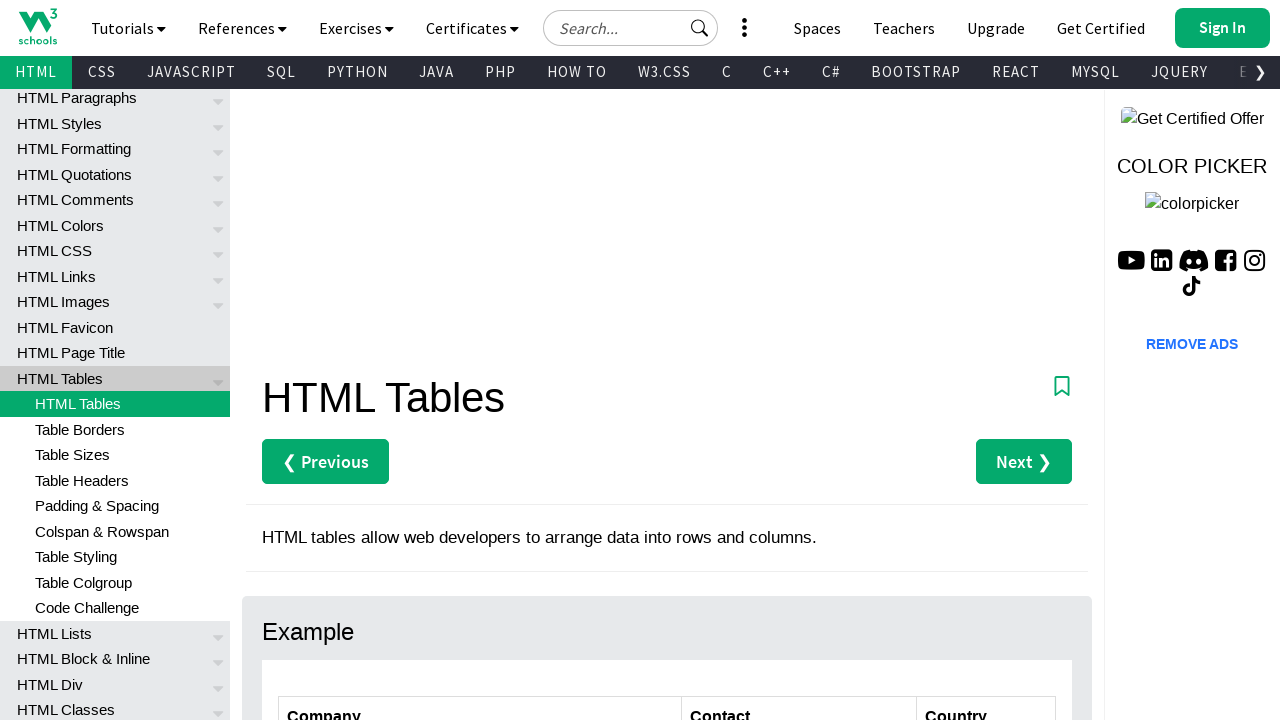

Customers table is visible on the page
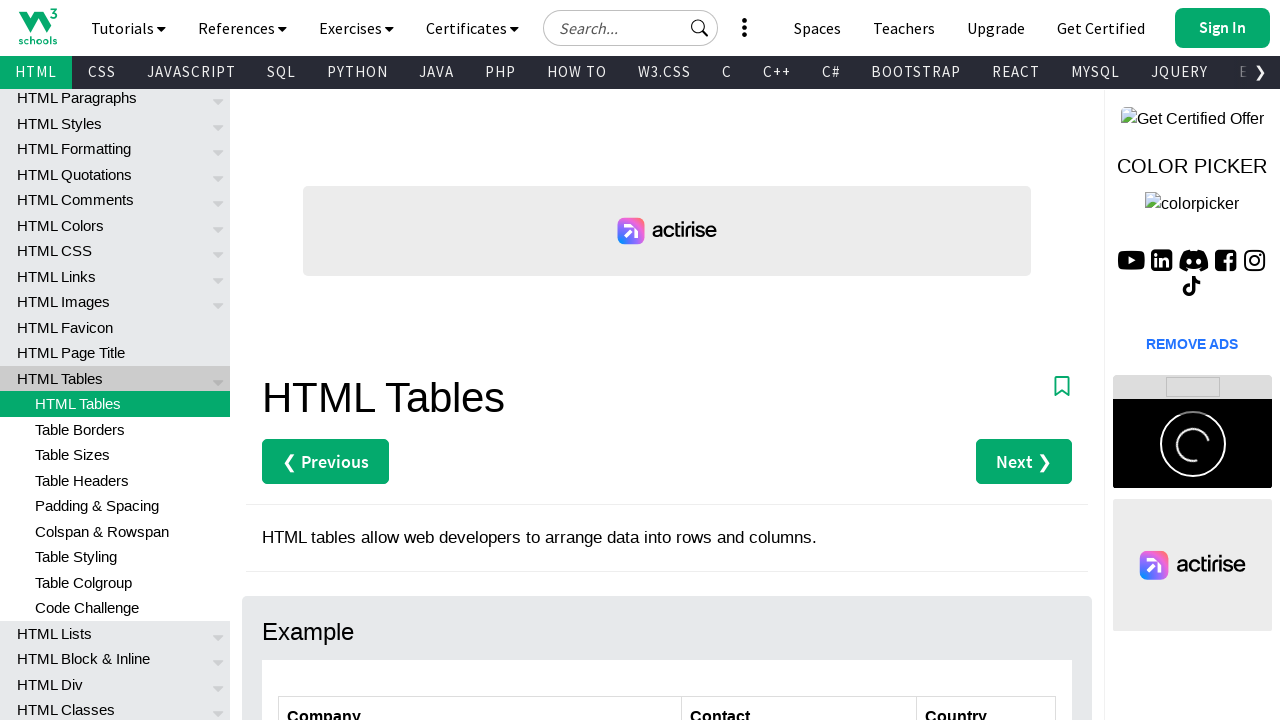

Verified that customers table contains rows with data
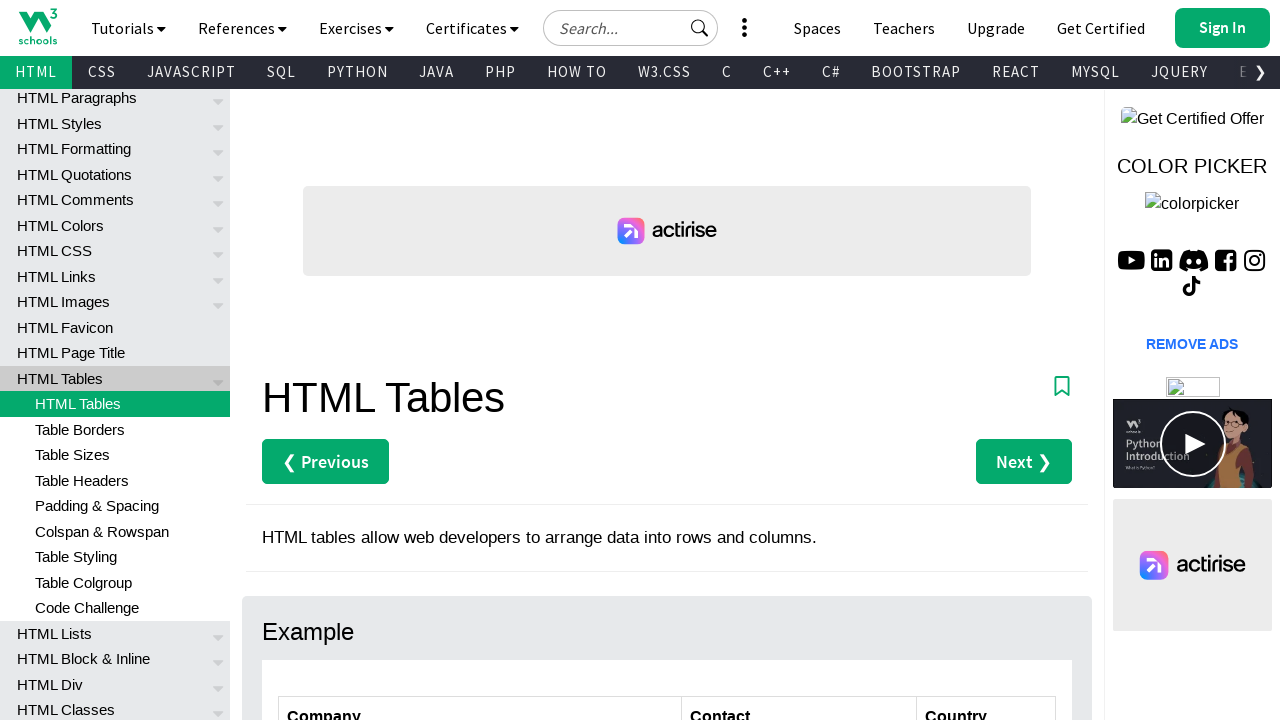

Verified that customers table has header cells
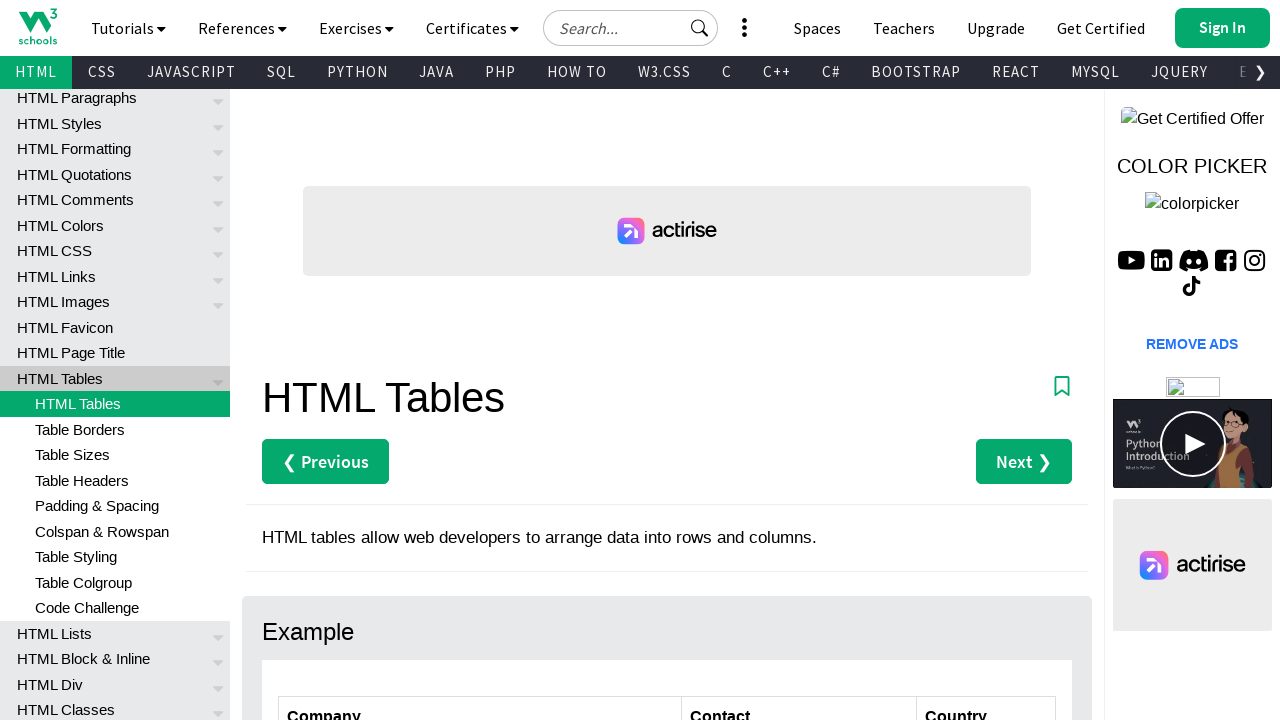

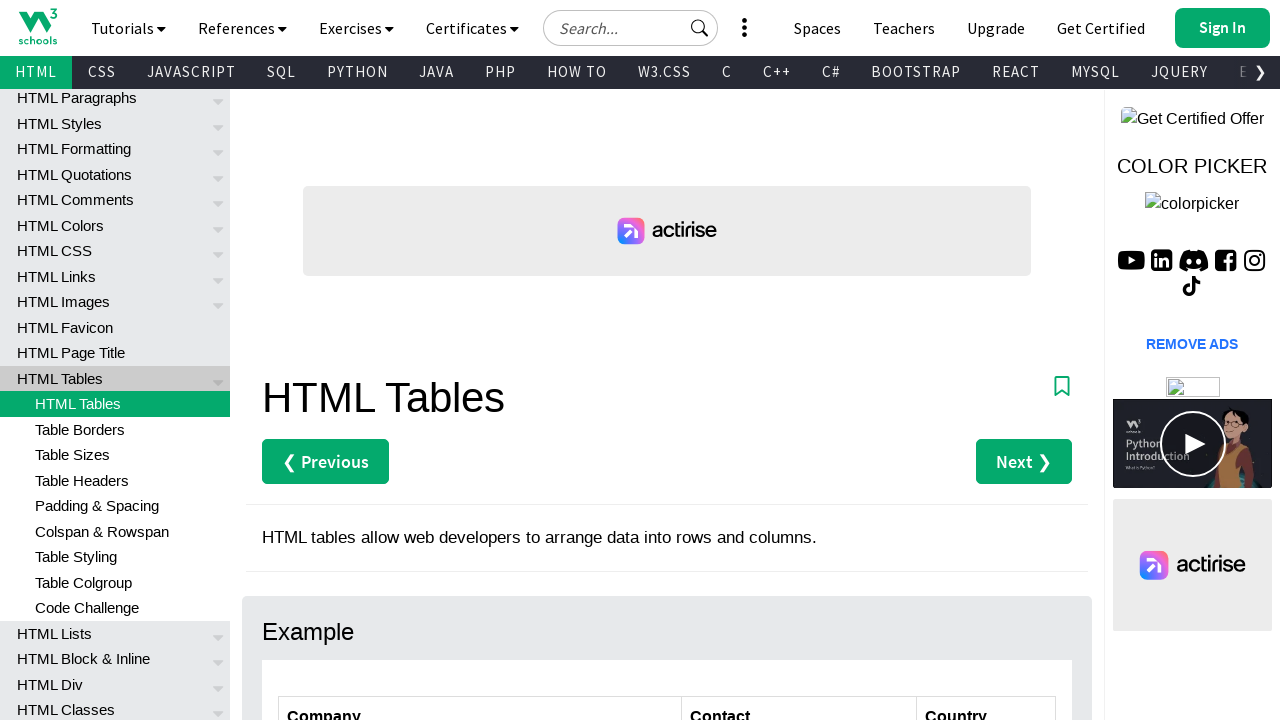